Tests the Add/Remove Elements functionality by clicking the Add Element button, verifying the Remove button appears, clicking Remove, and verifying the page heading is still visible.

Starting URL: https://www.testotomasyonu.com/addremove/

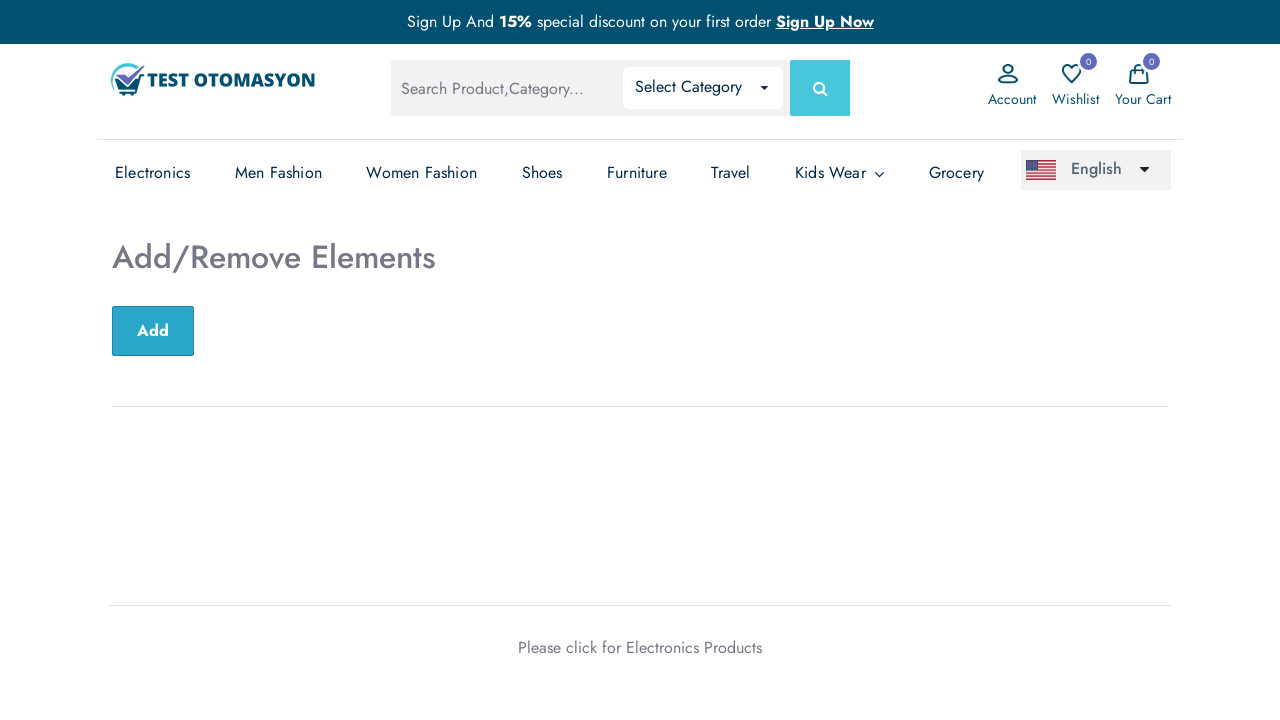

Clicked the Add Element button at (153, 331) on button#sub-btn
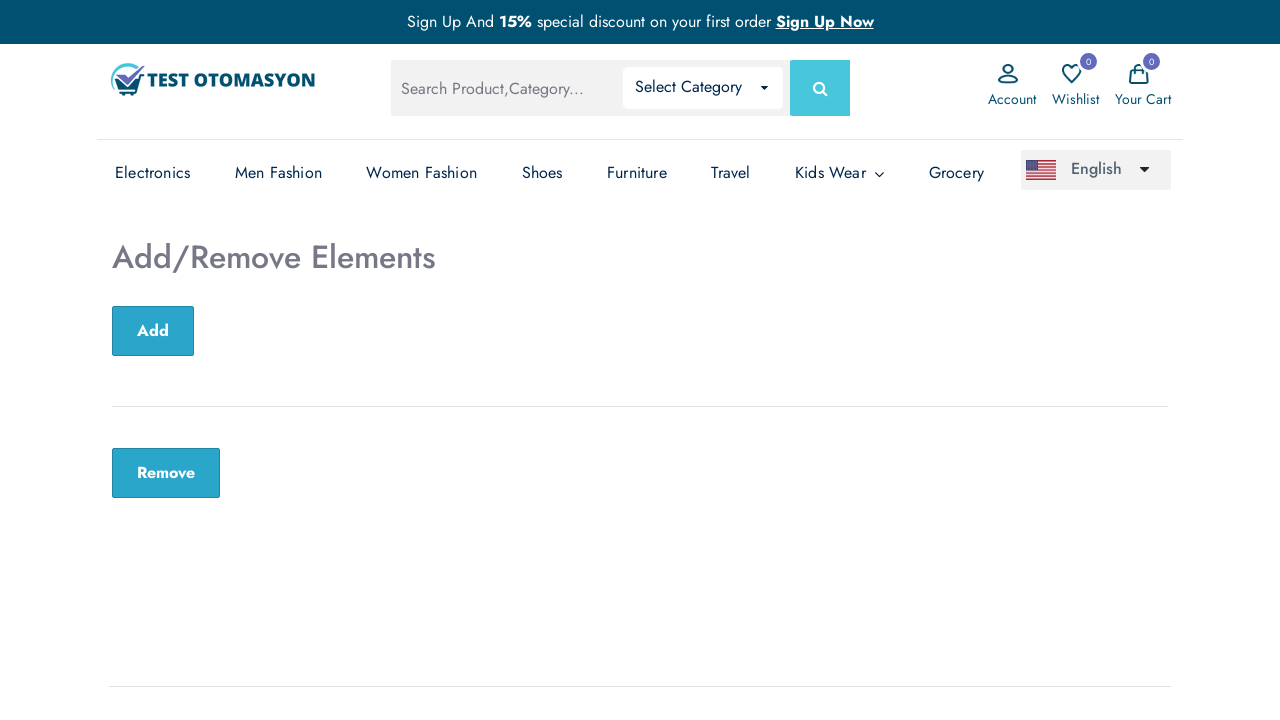

Waited for Remove button to appear
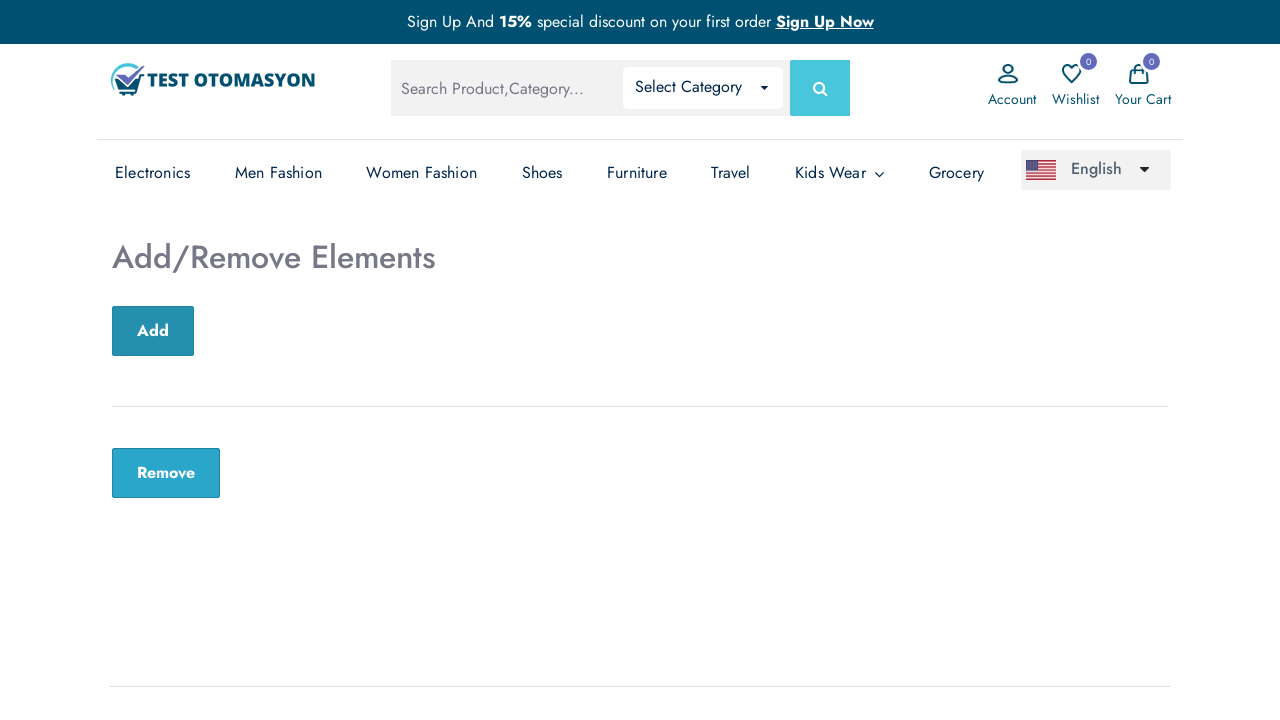

Located the Remove button element
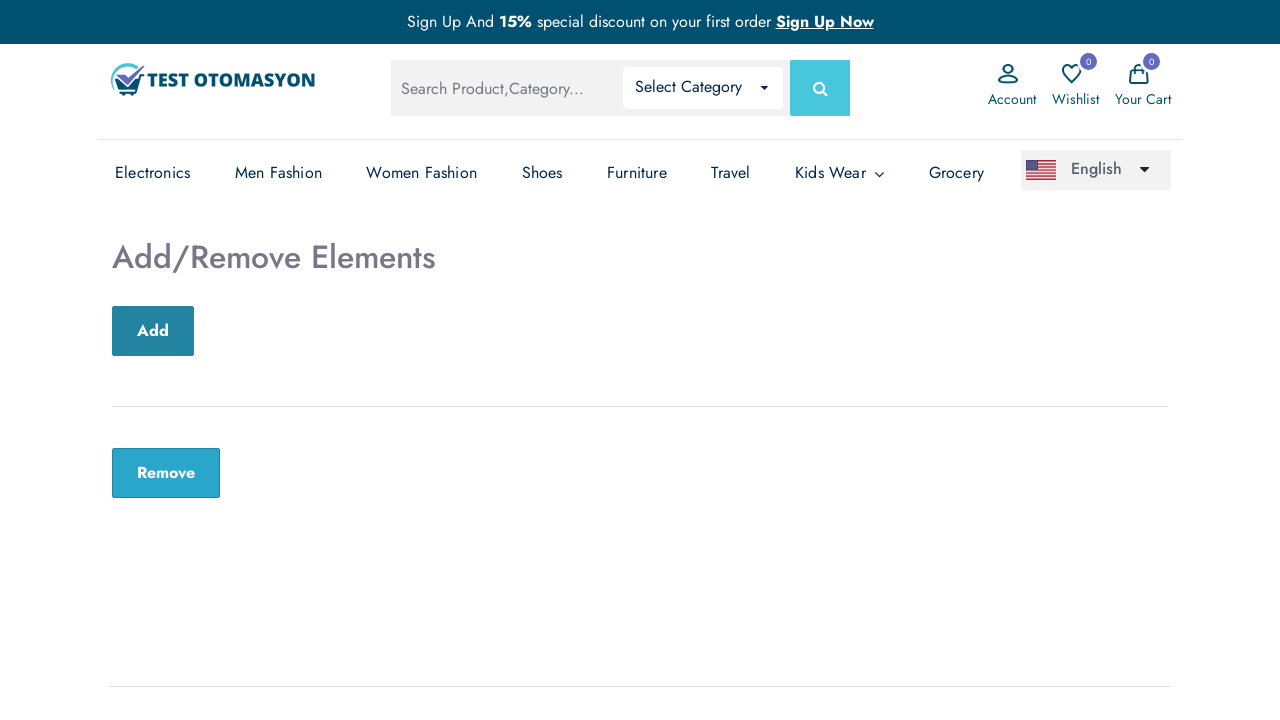

Verified Remove button is visible
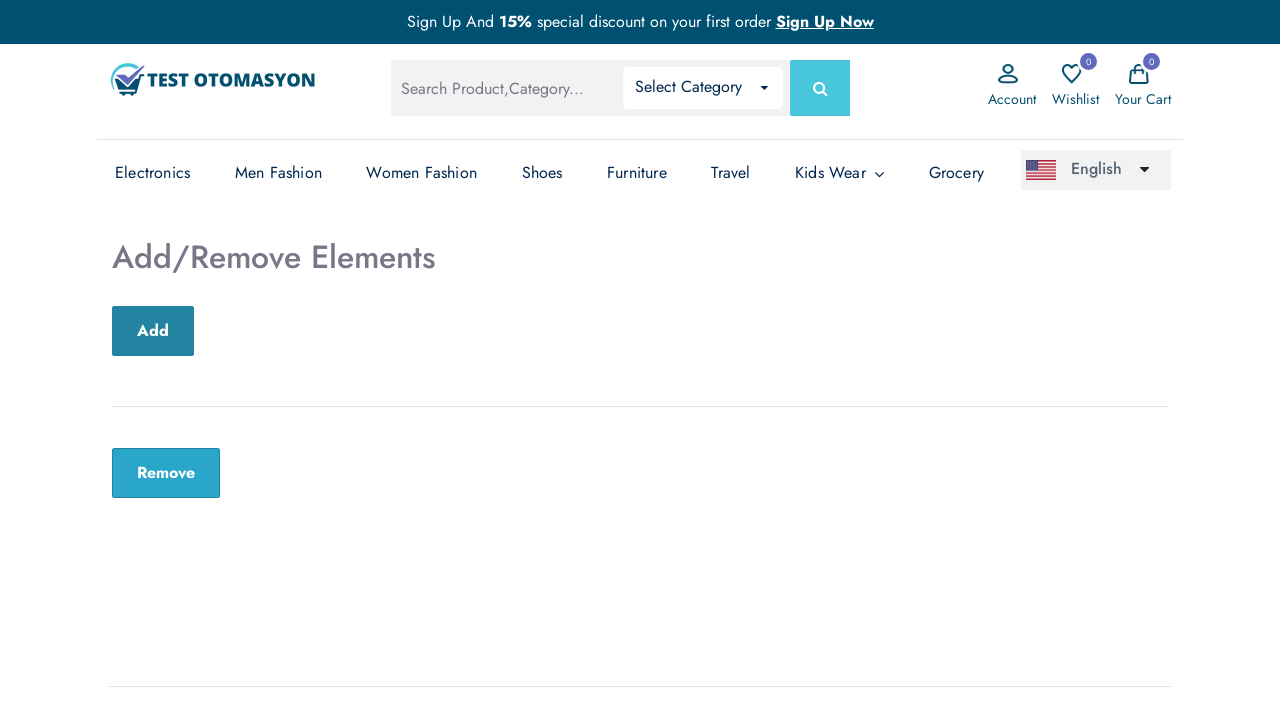

Clicked the Remove button at (166, 473) on button.remove-btn
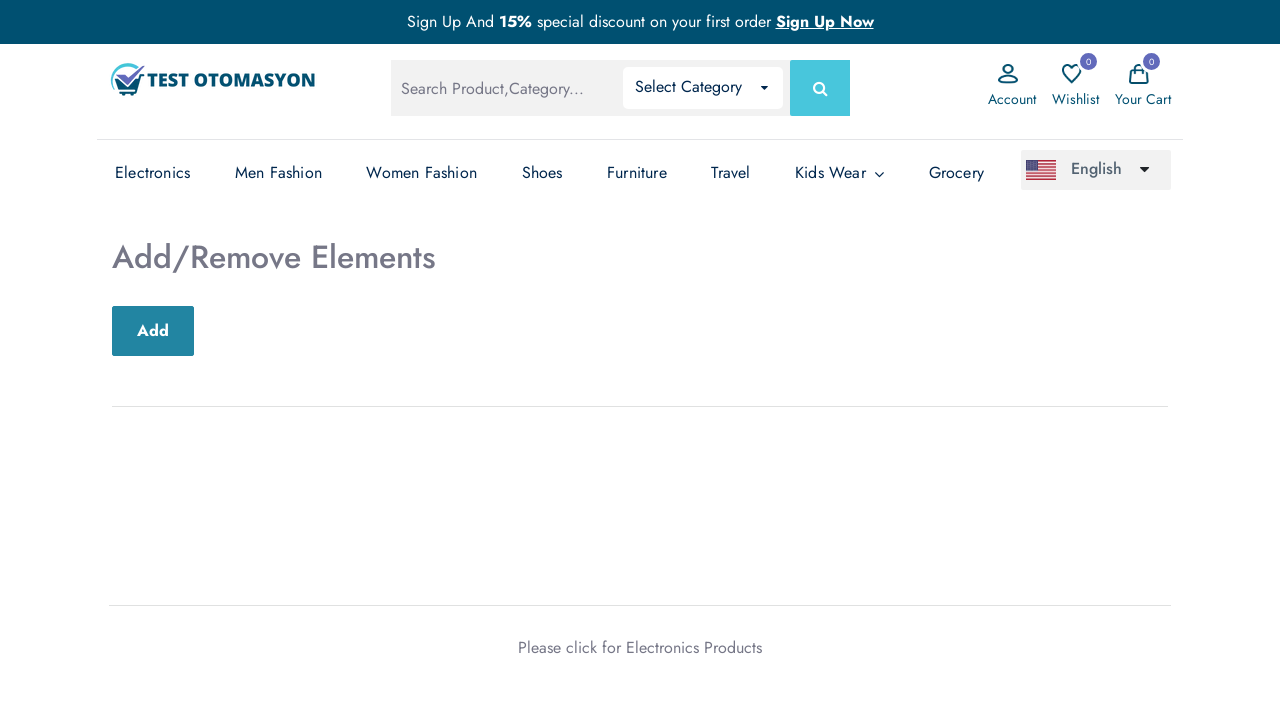

Located the Add/Remove Elements heading
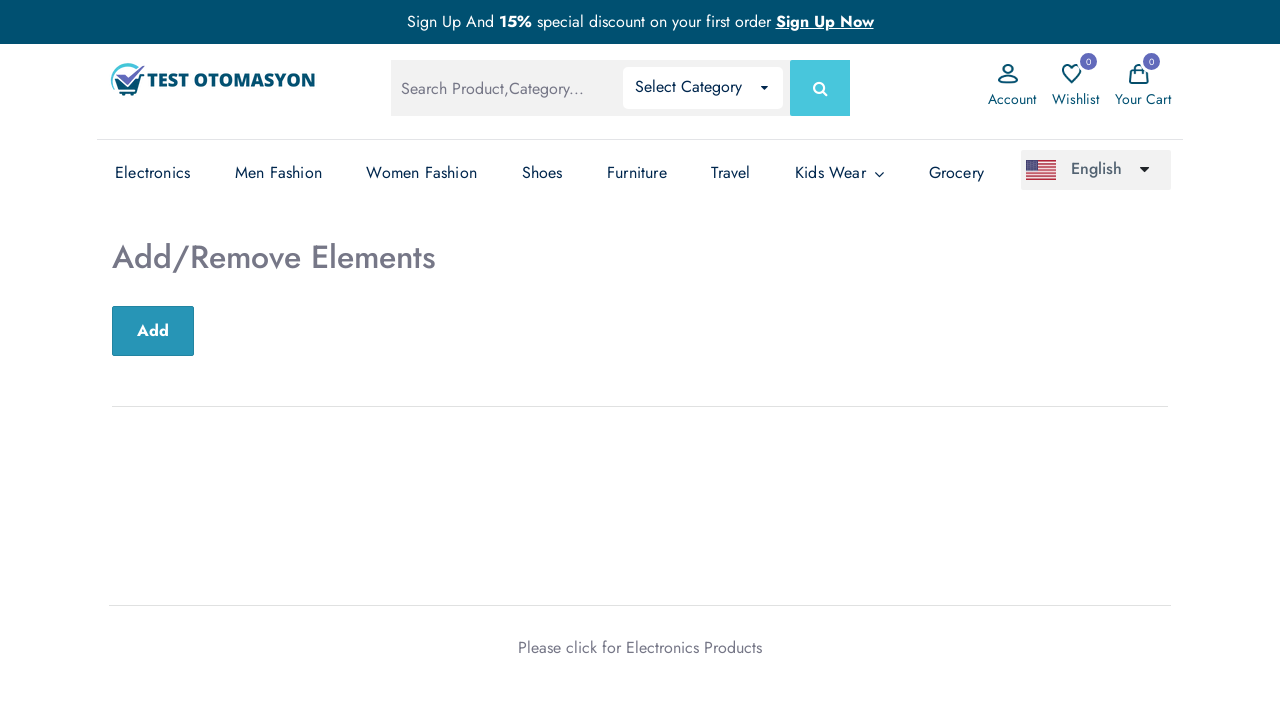

Verified Add/Remove Elements heading is still visible
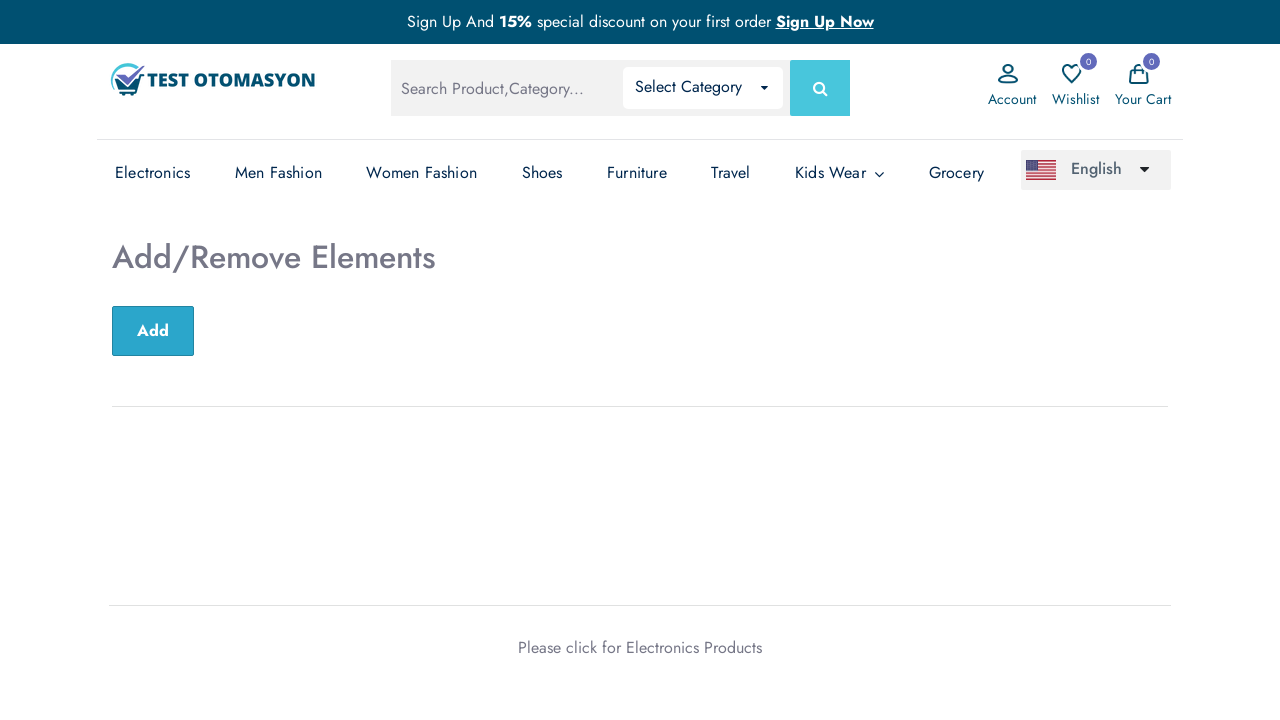

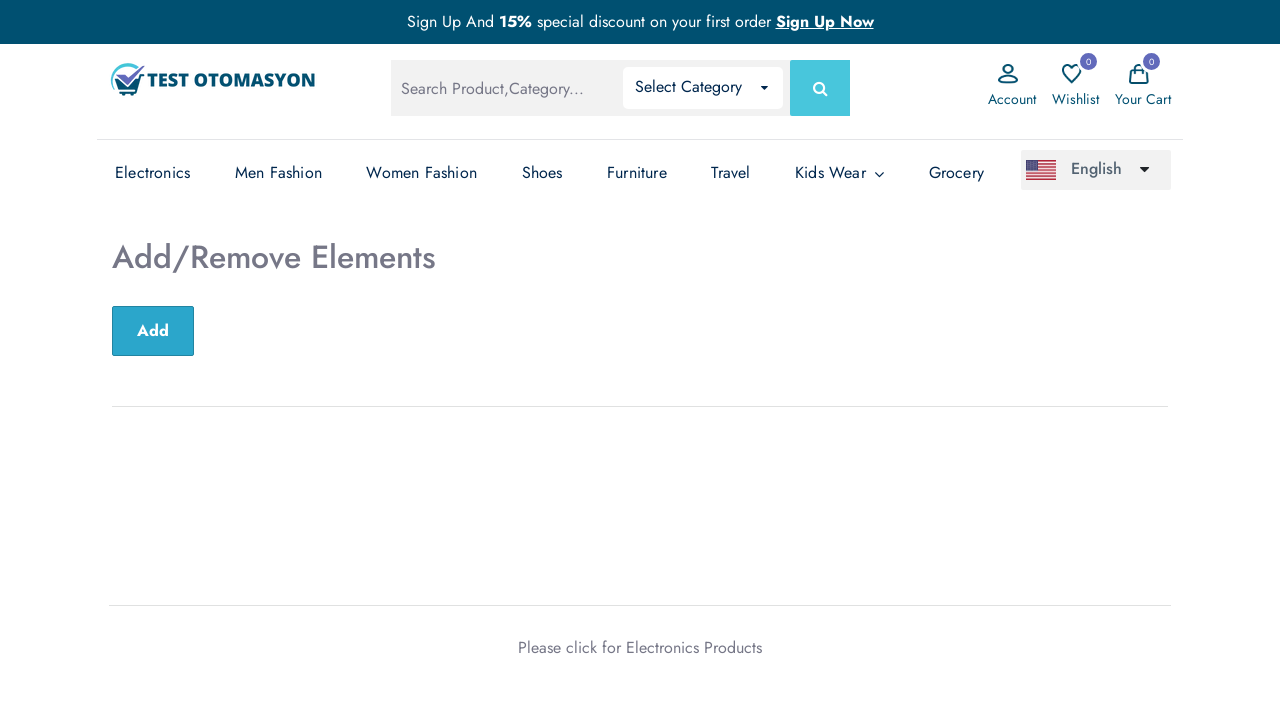